Tests basic JavaScript alert popup by clicking the alert button and accepting the alert dialog

Starting URL: https://demoqa.com/alerts

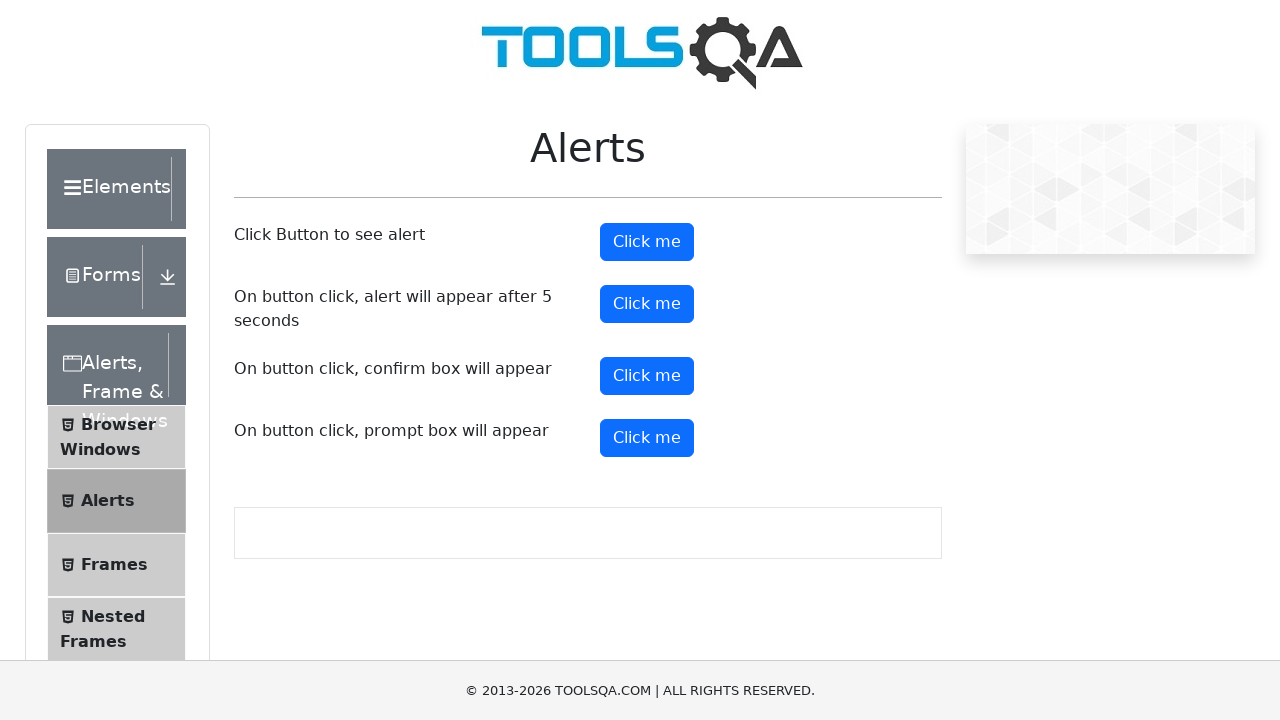

Clicked the alert button at (647, 242) on #alertButton
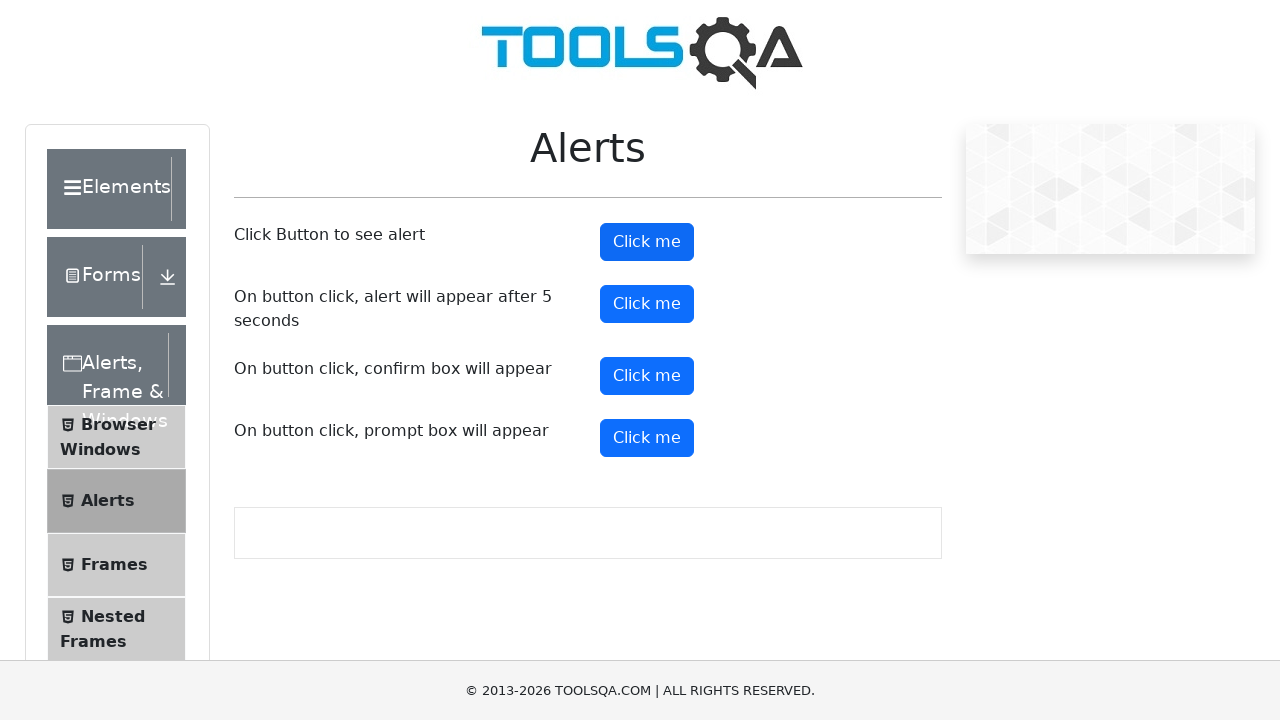

Set up dialog handler to accept JavaScript alert
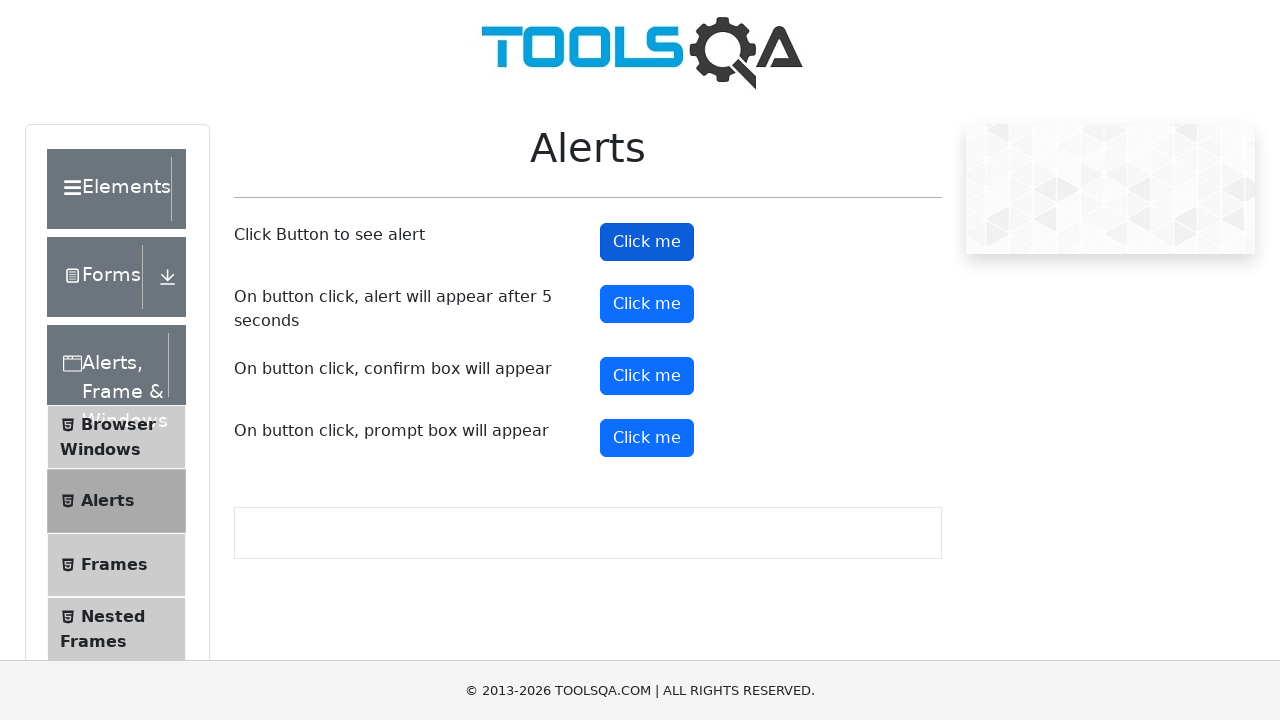

Waited for alert to appear and be handled
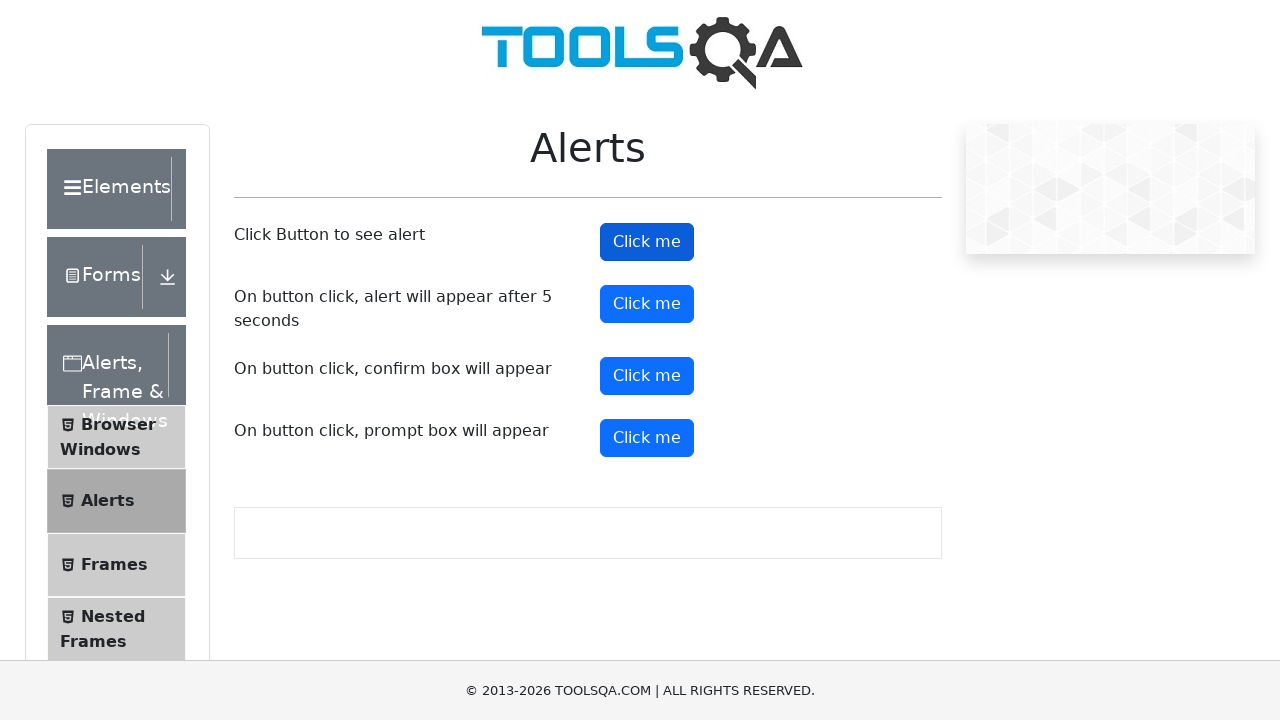

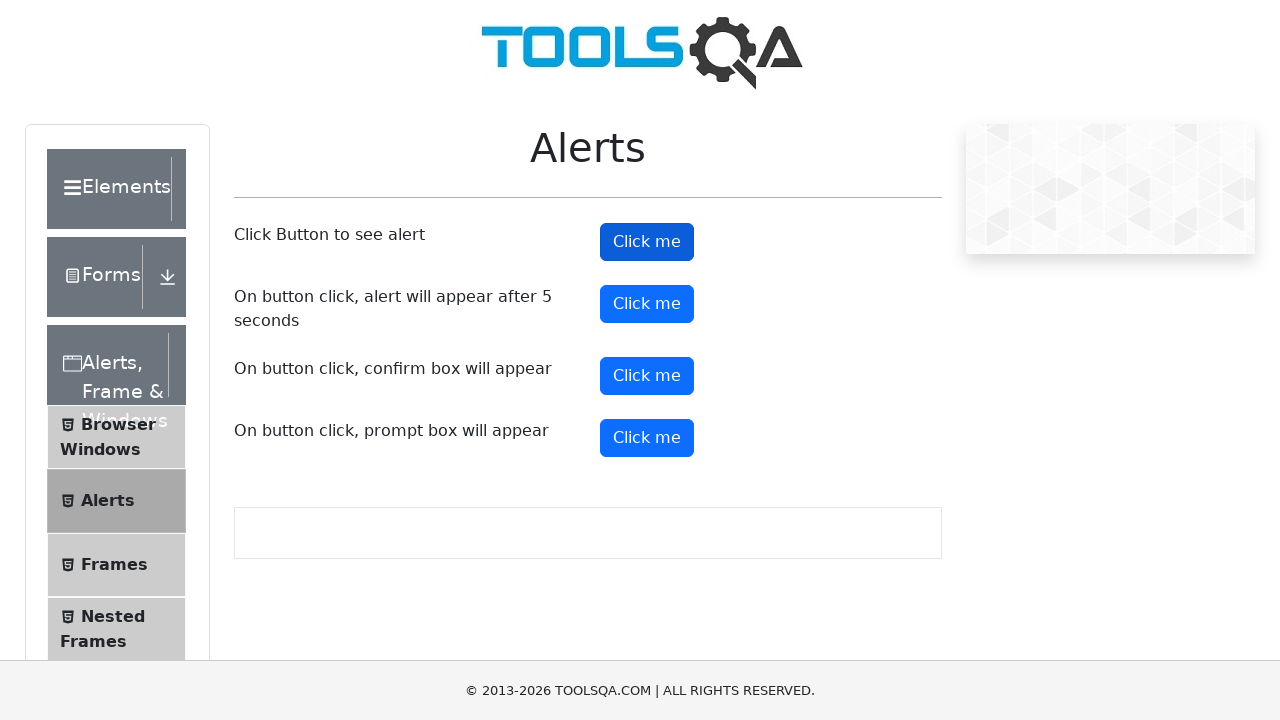